Tests language selector by changing language and checking if page text changes

Starting URL: https://polis812.github.io/vacuu/

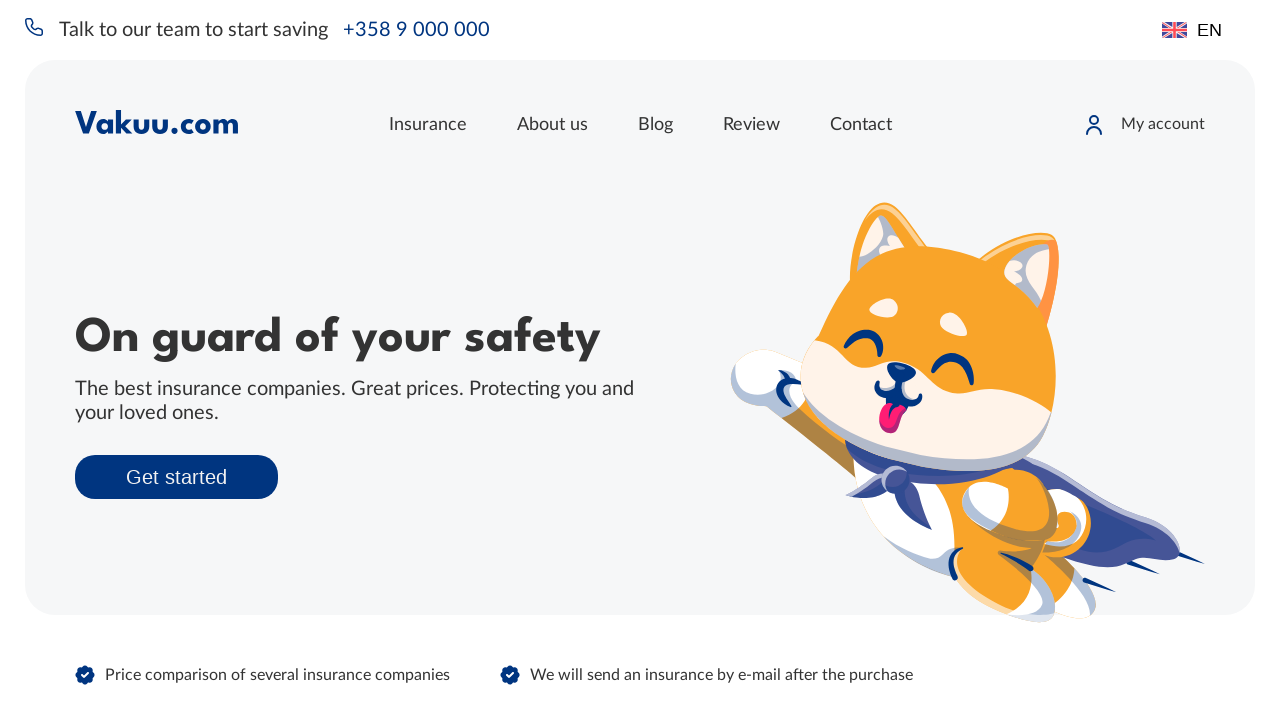

Navigated to vacuu application homepage
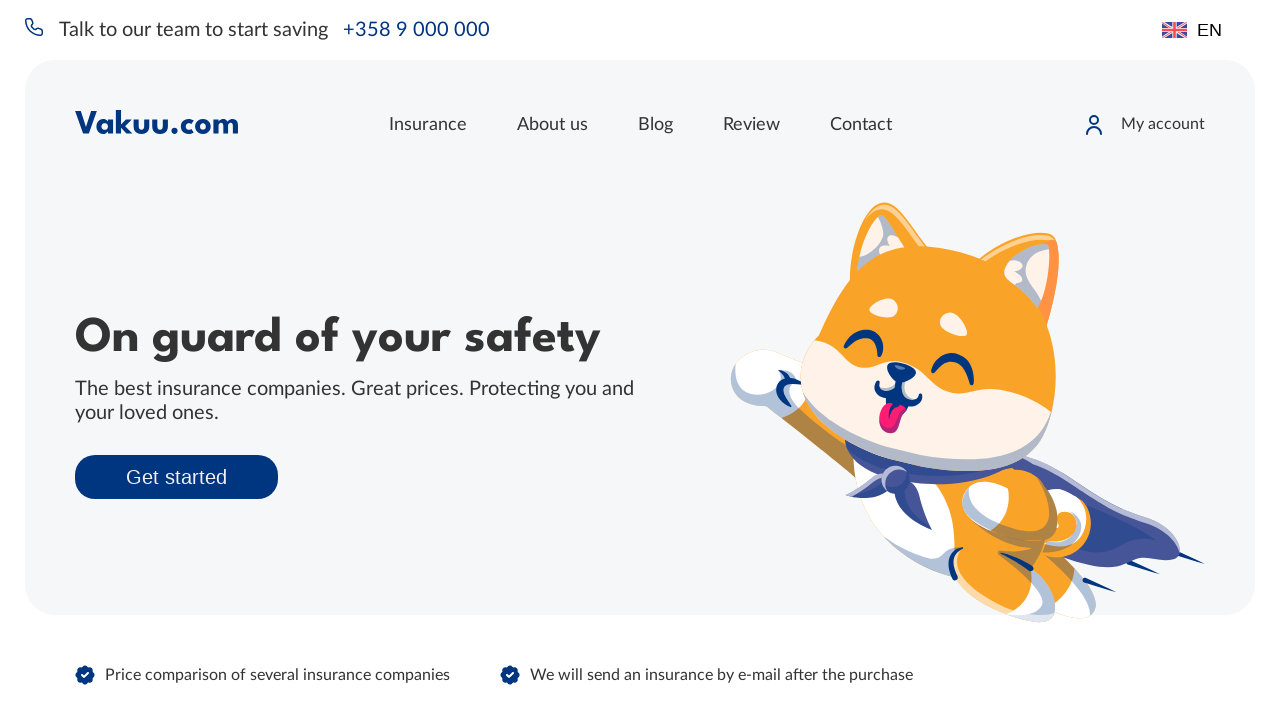

Located language selector element
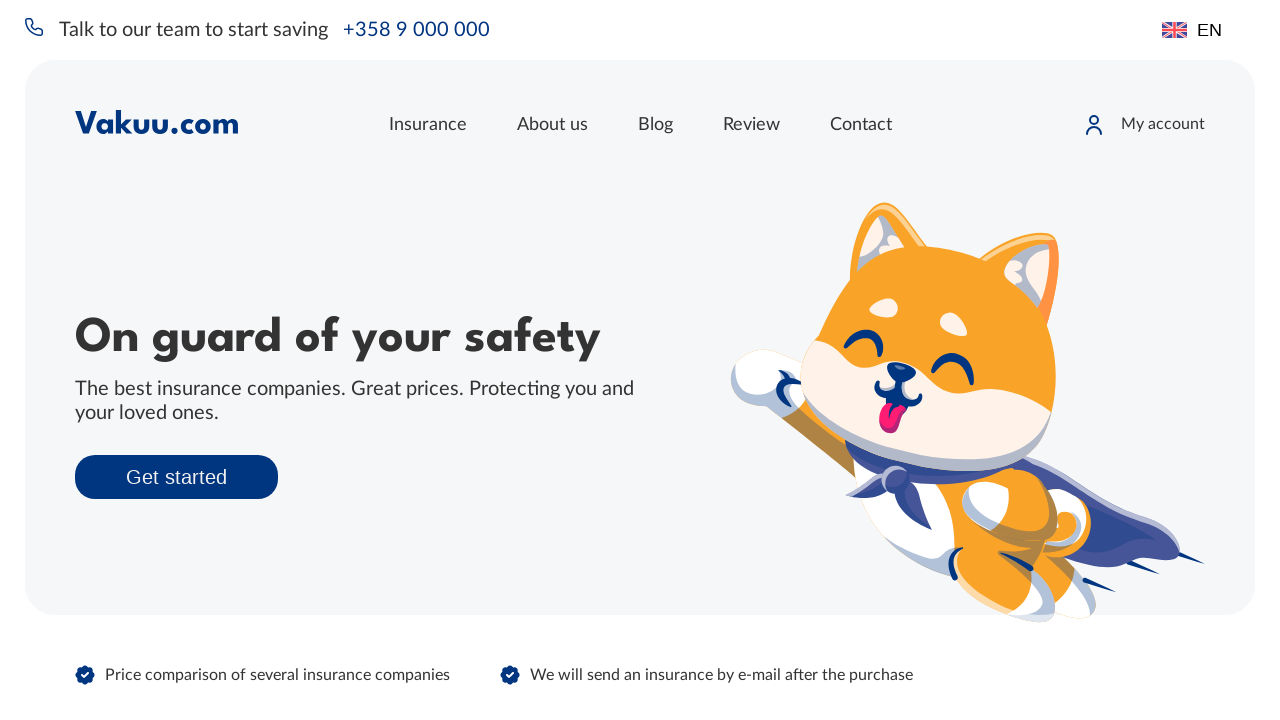

Located page header element
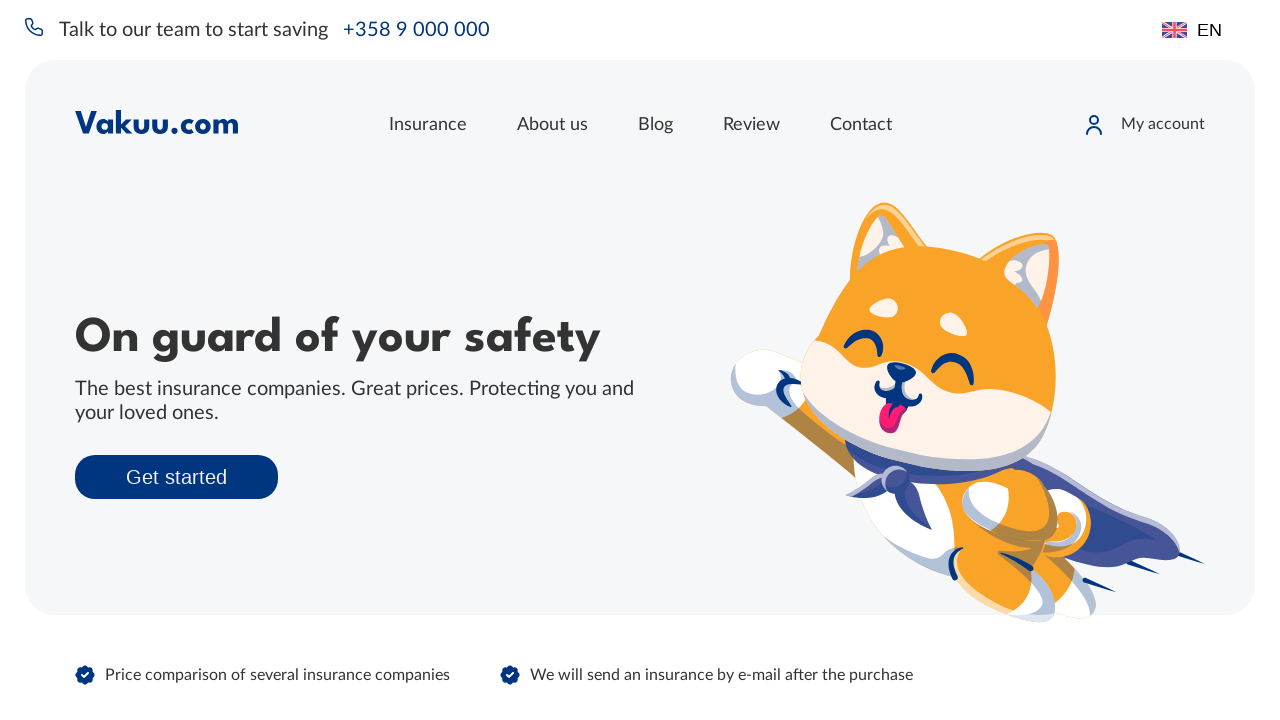

Captured initial header text: 'On guard of your safety'
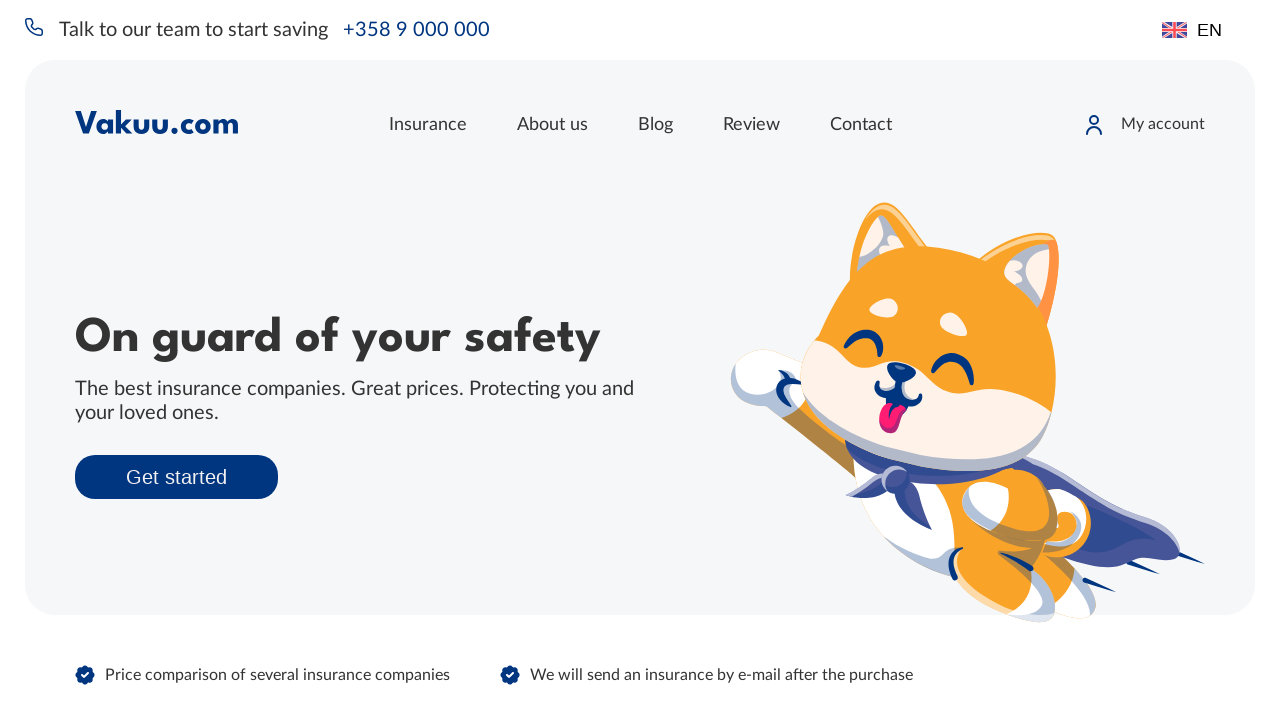

Changed language to Finnish on xpath=//*[@id="app"]/div[1]/select
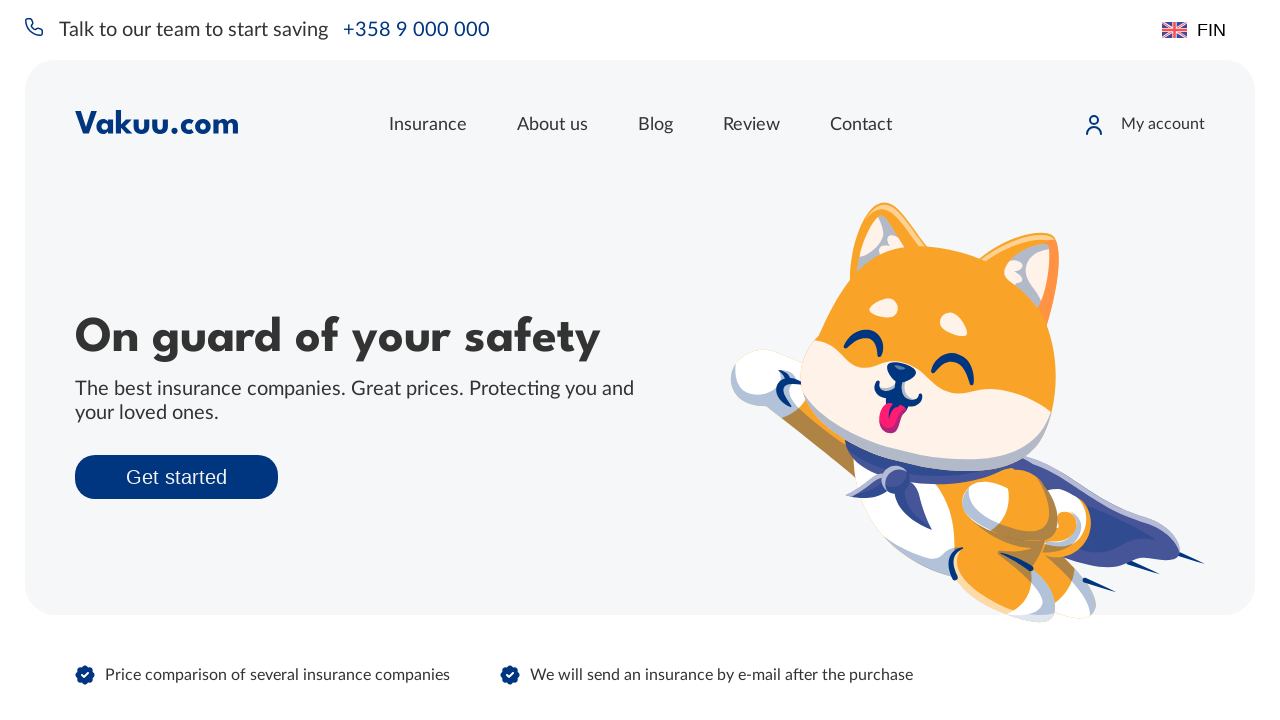

Waited 1 second for language change to take effect
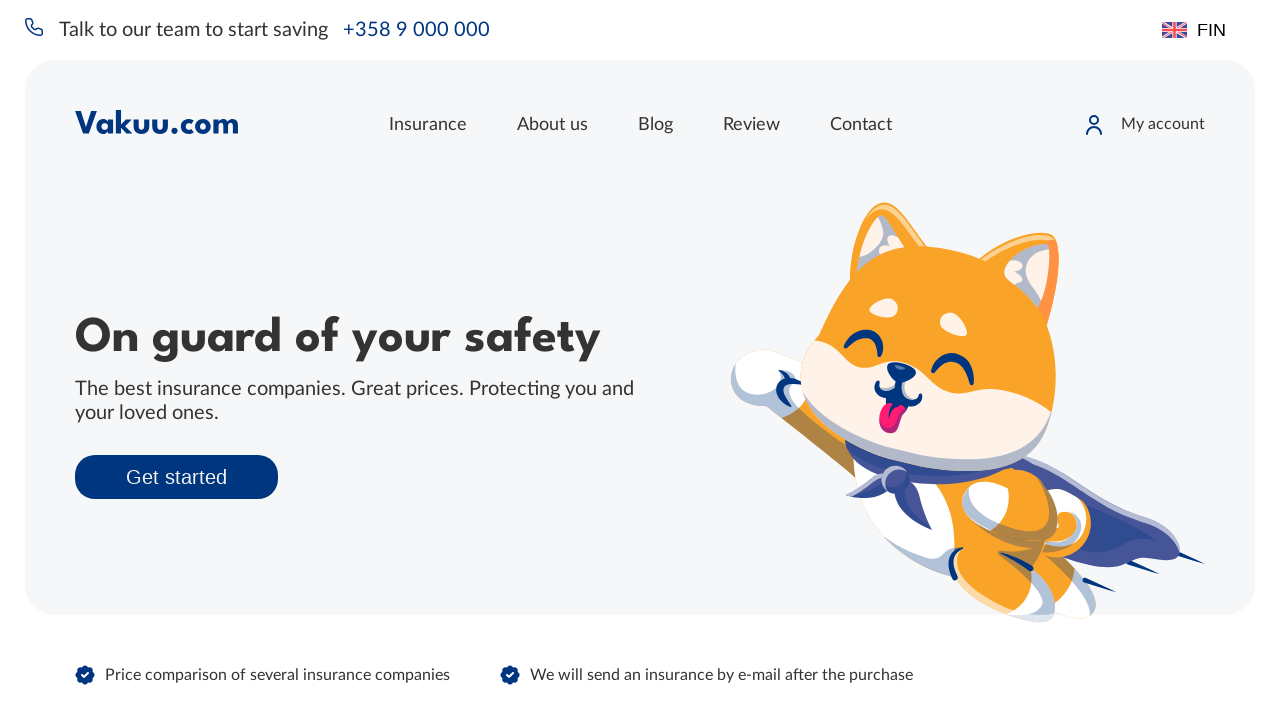

Captured new header text after language change: 'On guard of your safety'
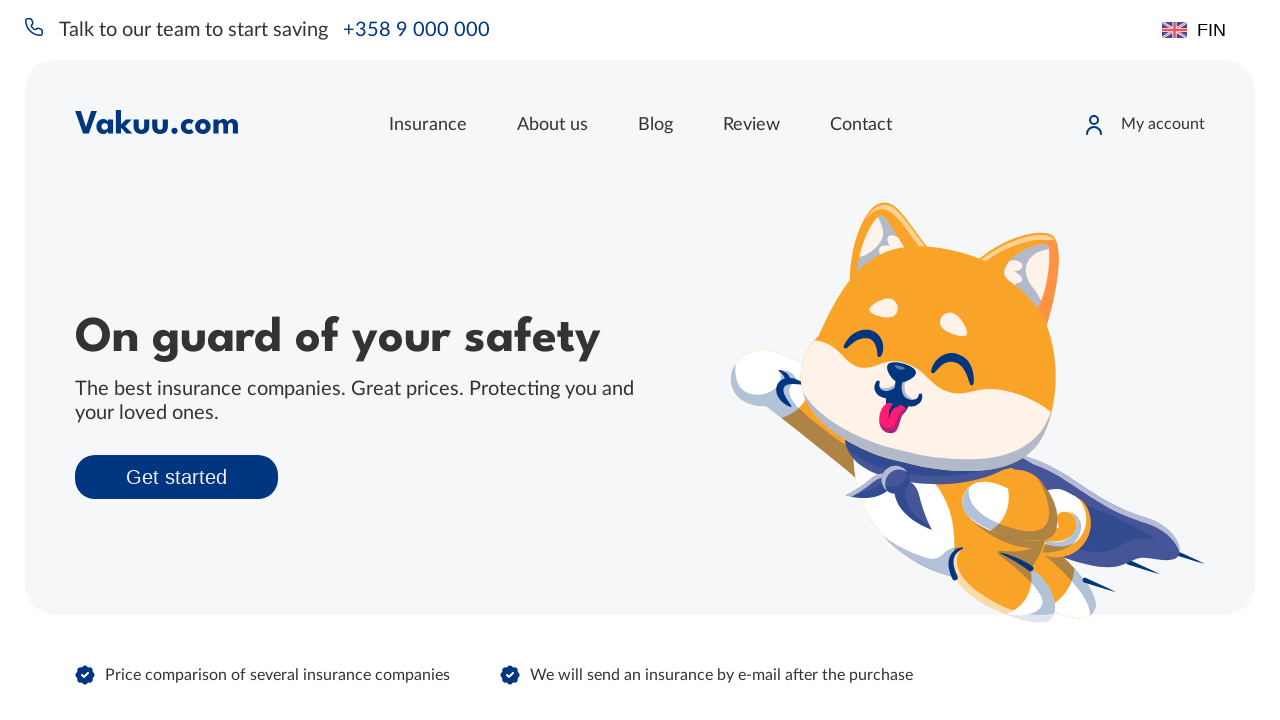

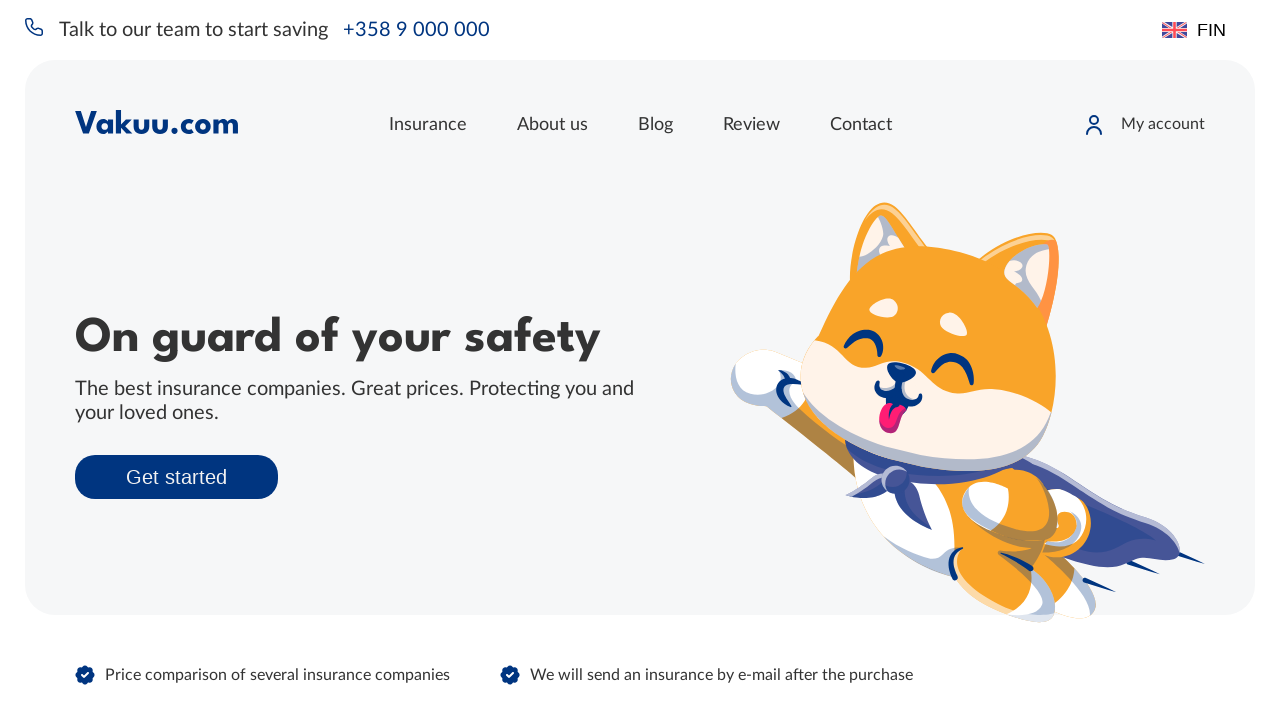